Tests the search functionality on a product offers page by entering a search term and verifying filtered results

Starting URL: https://rahulshettyacademy.com/seleniumPractise/#/offers

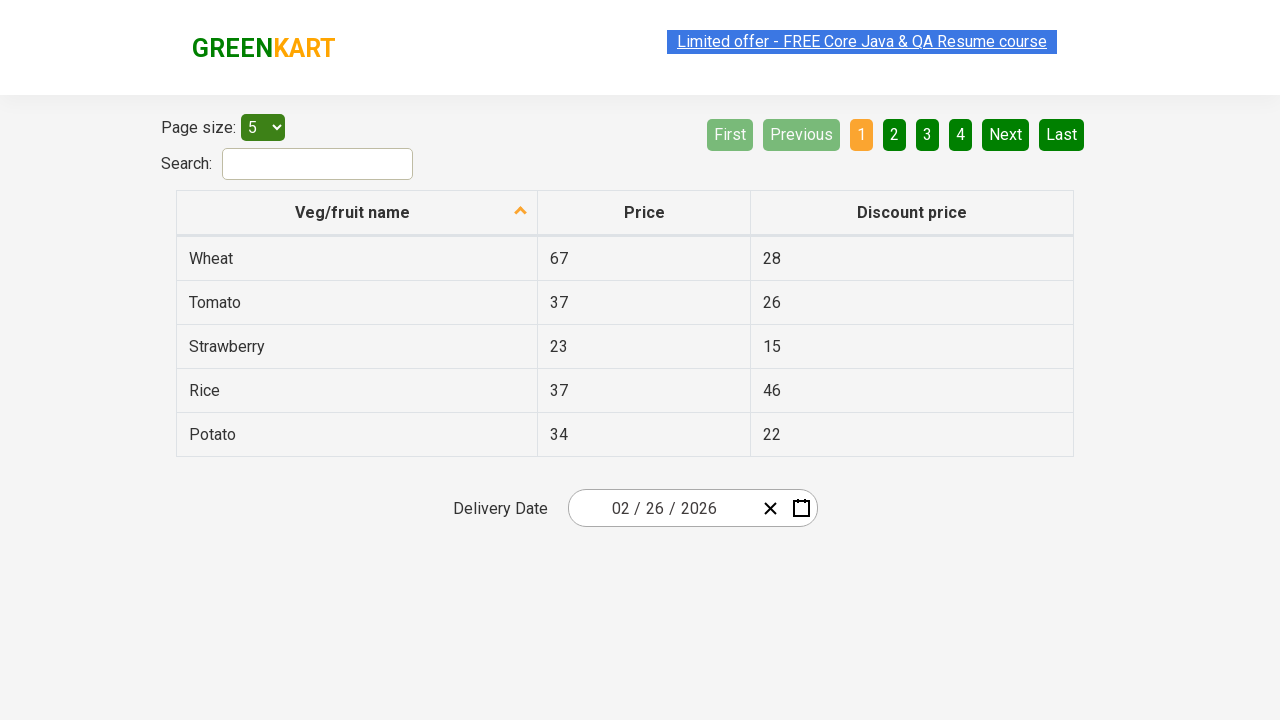

Navigated to product offers page
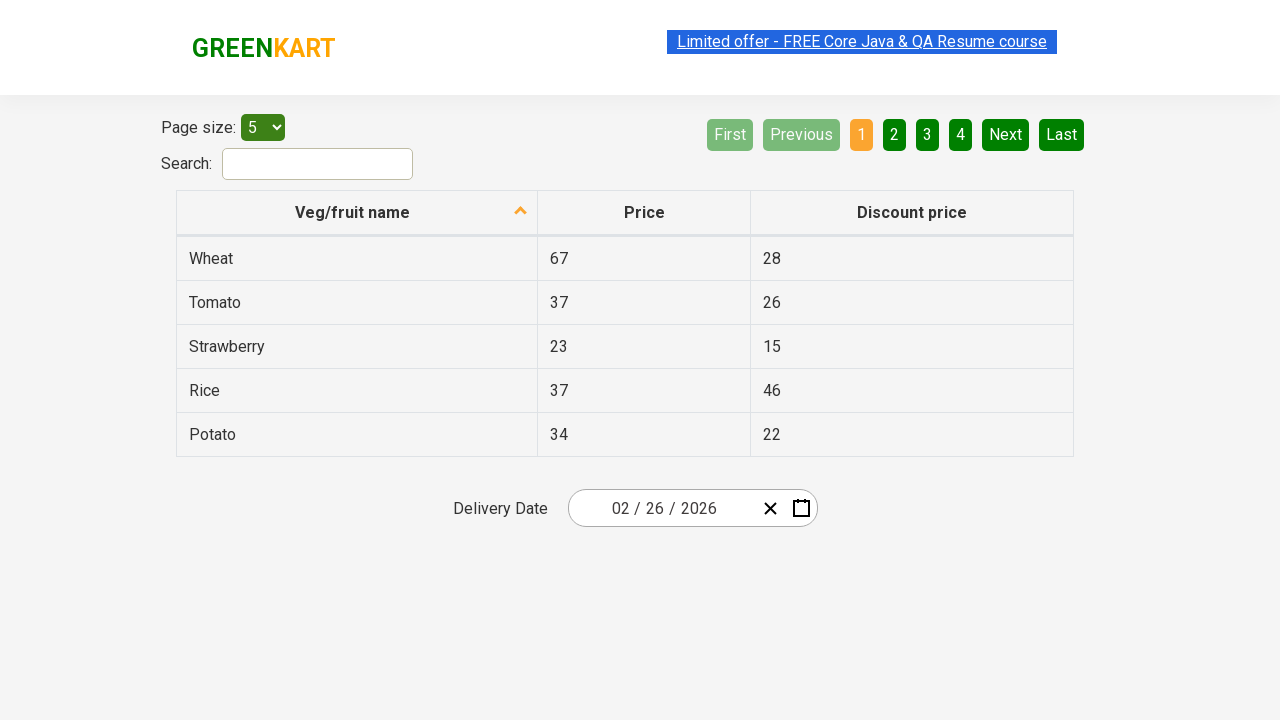

Entered search term 'che' in search field on #search-field
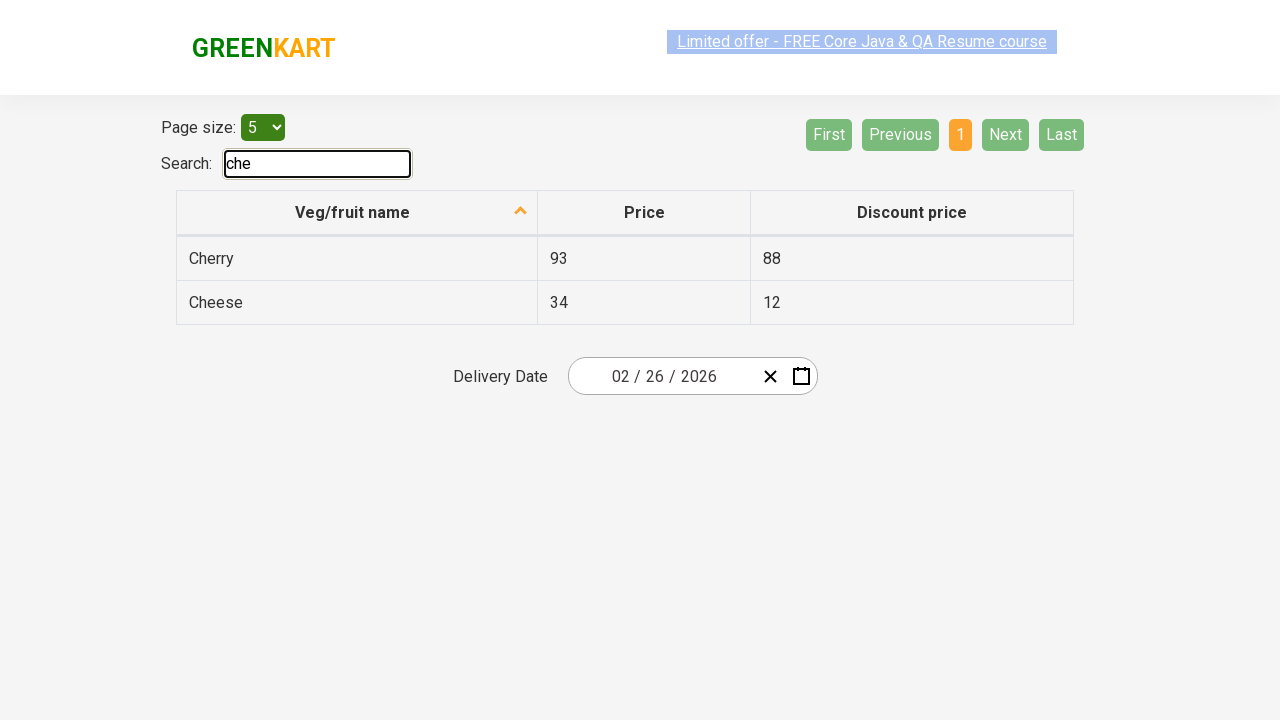

Waited for filtered results to appear
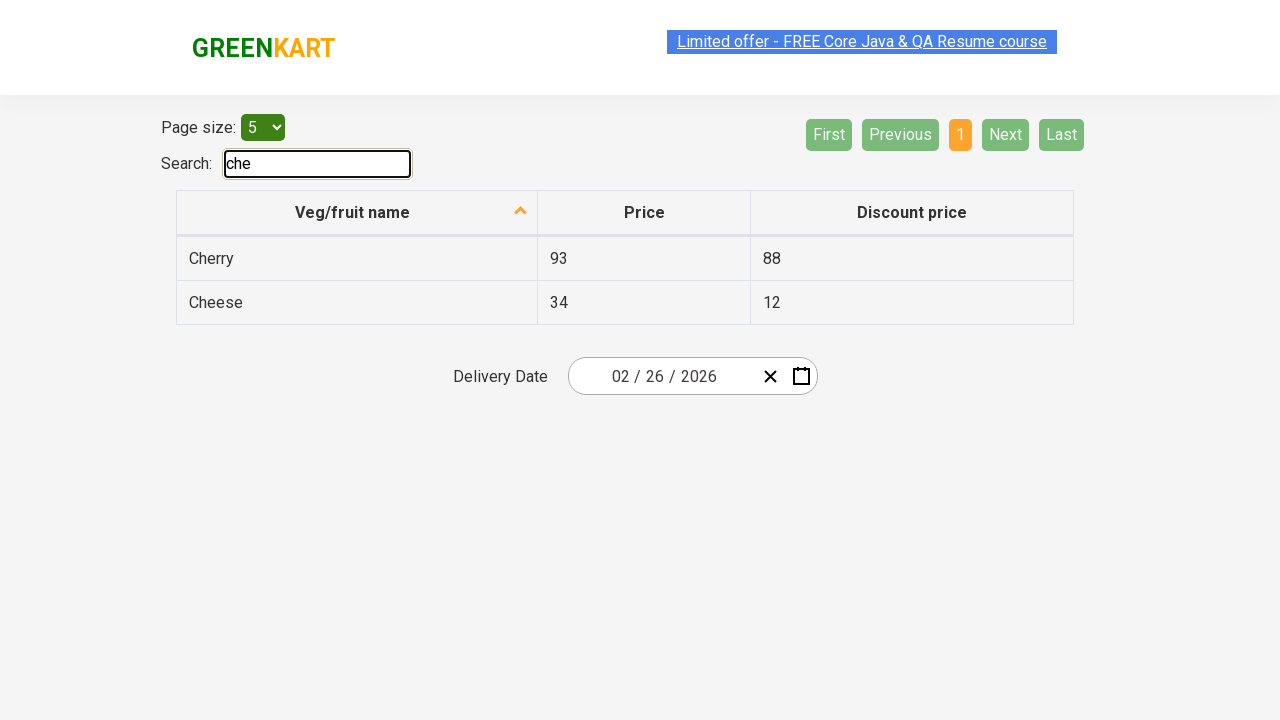

Located cheese items in filtered results
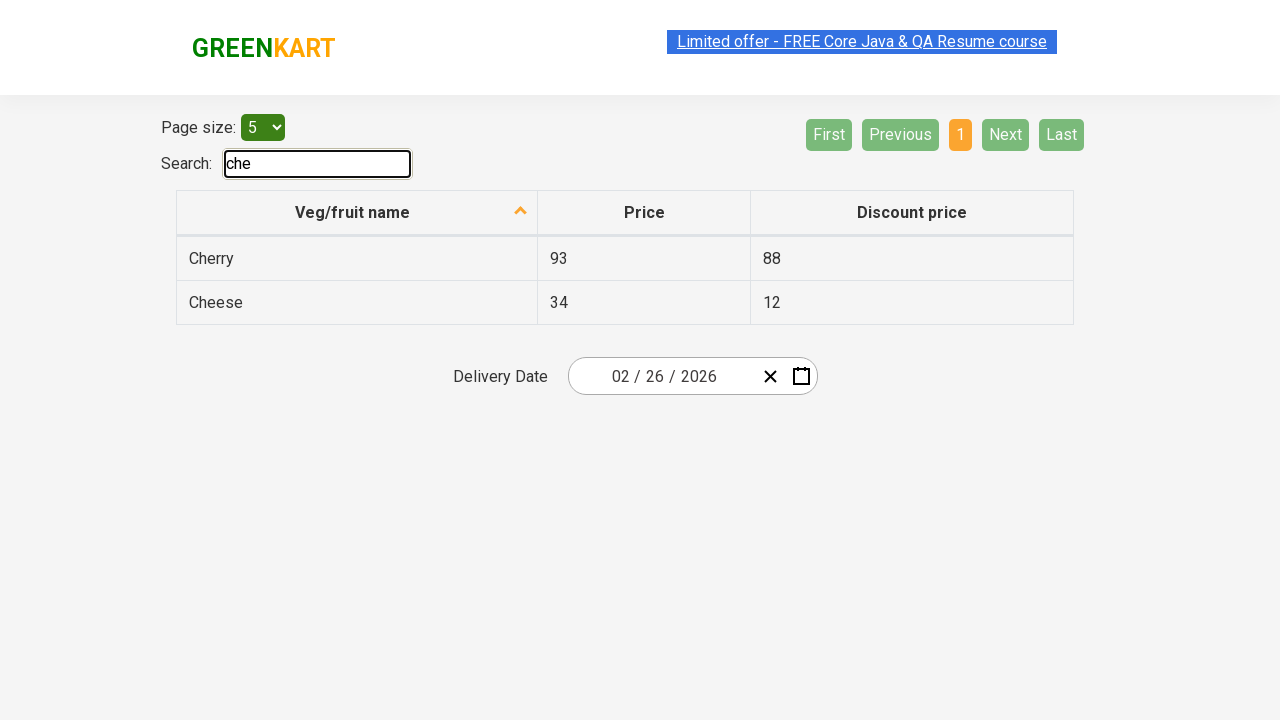

Verified first cheese item is visible in search results
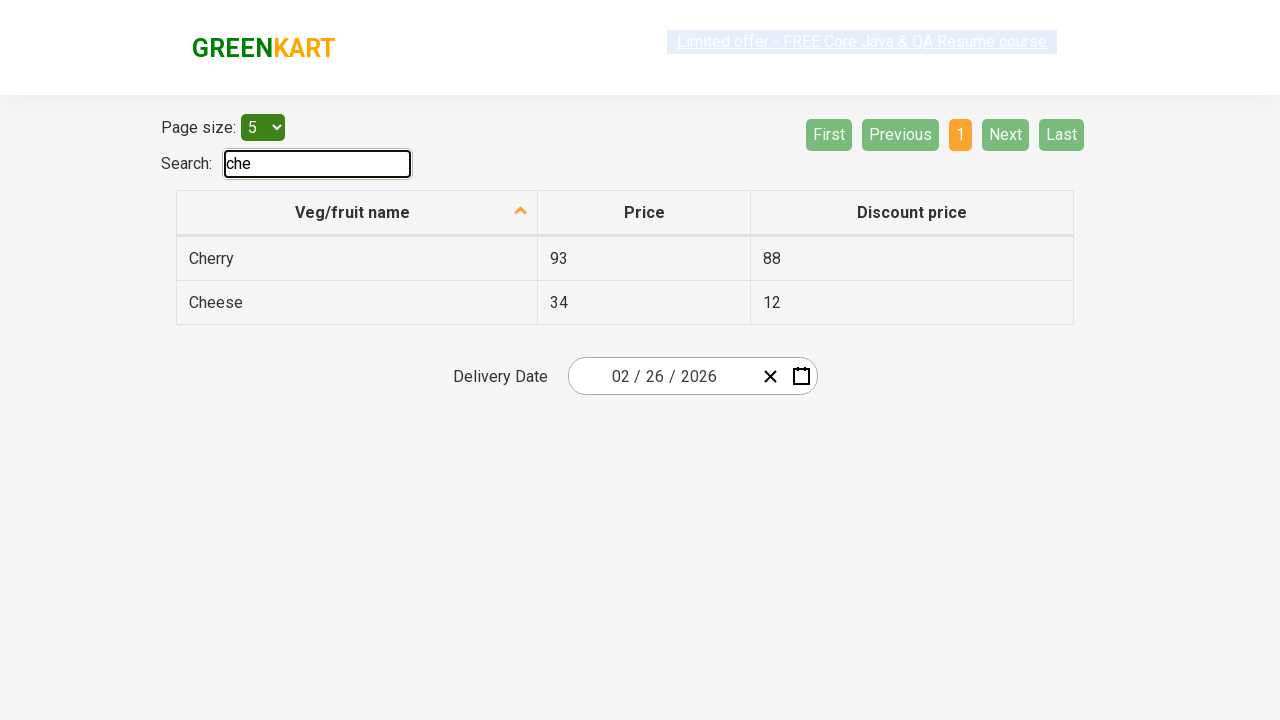

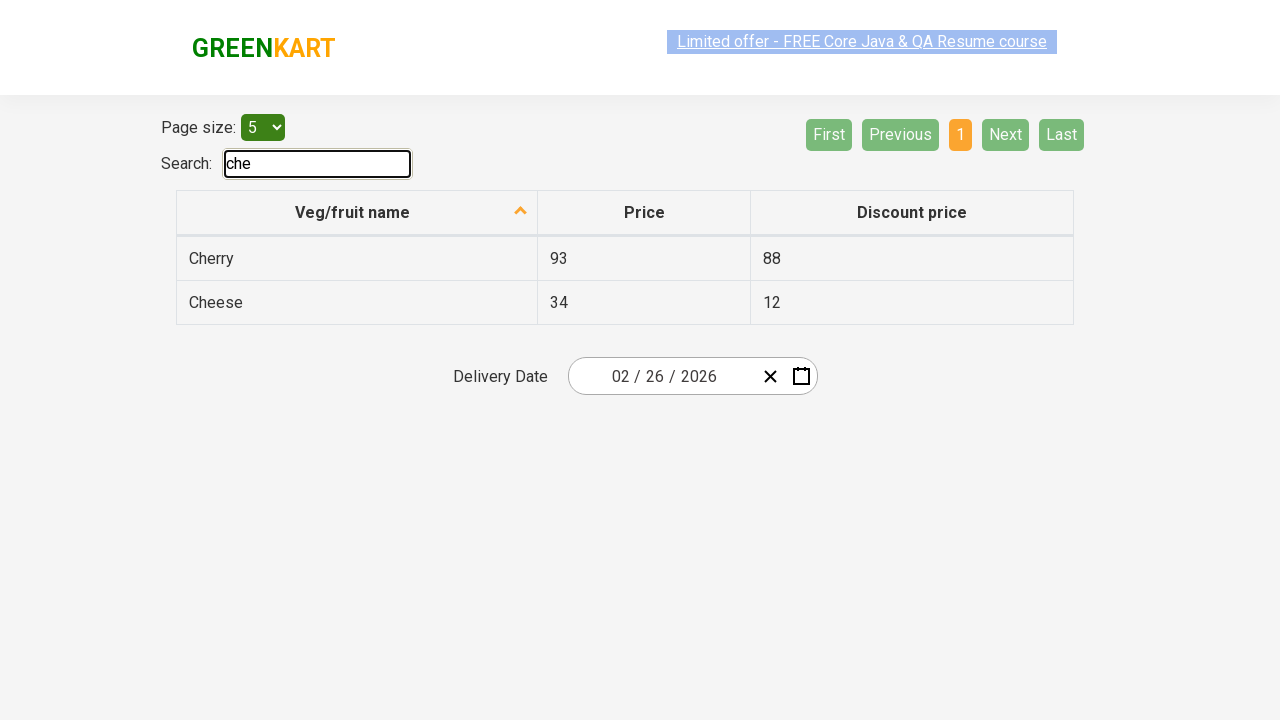